Tests CSDN search functionality by entering "百度" (Baidu) in the search input and clicking the search button

Starting URL: https://www.csdn.net

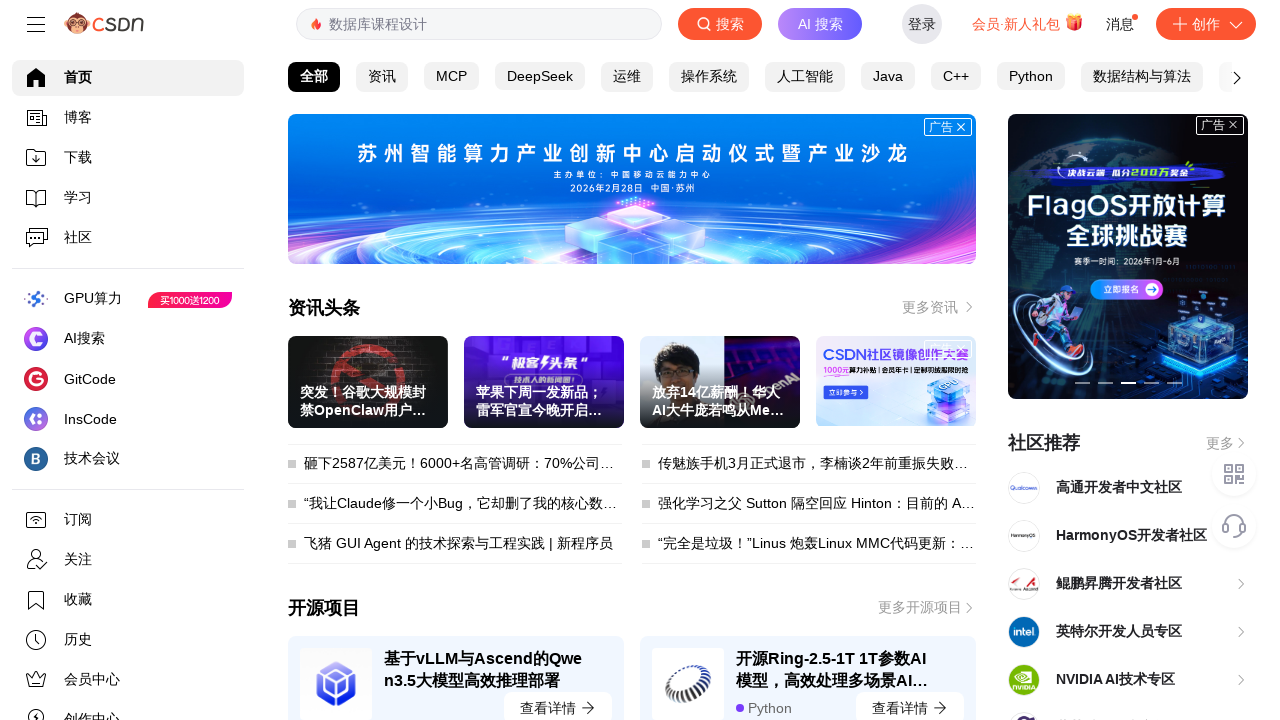

Filled search input with '百度' (Baidu) on //*[@id="toolbar-search-input"]
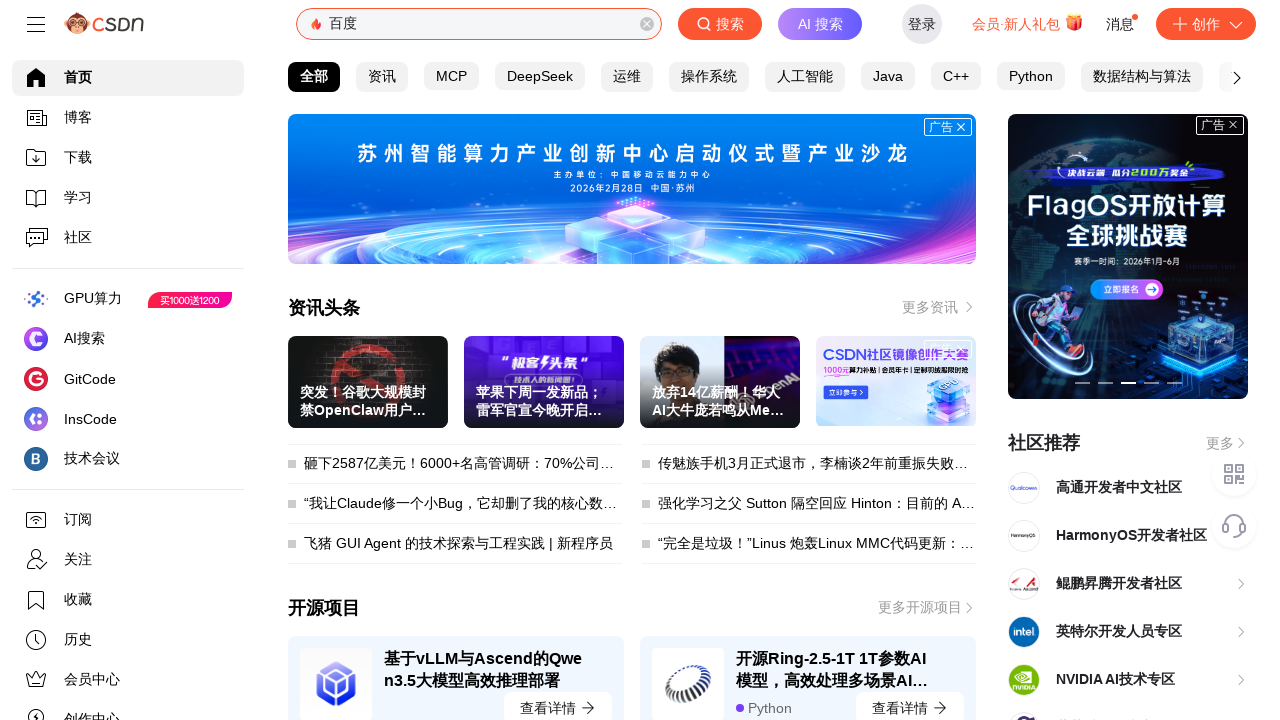

Clicked search button to perform search at (720, 24) on xpath=//*[@id="toolbar-search-button"]
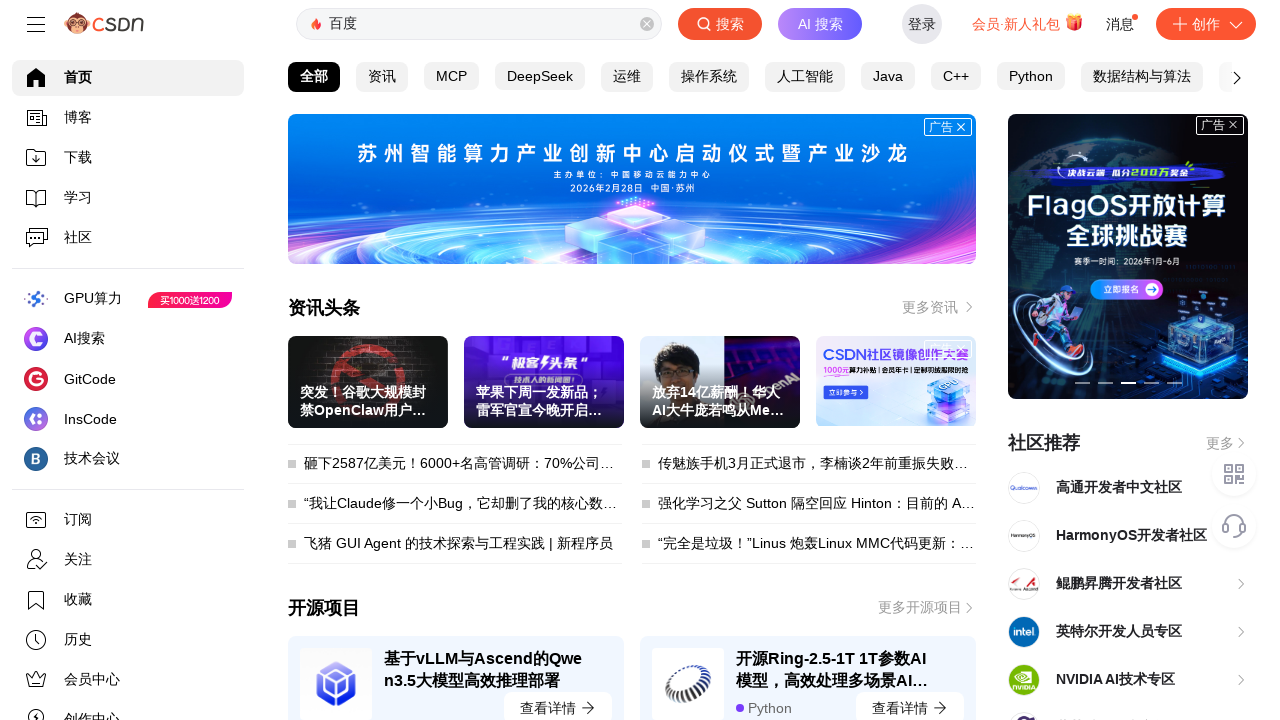

Waited for search results to load (network idle)
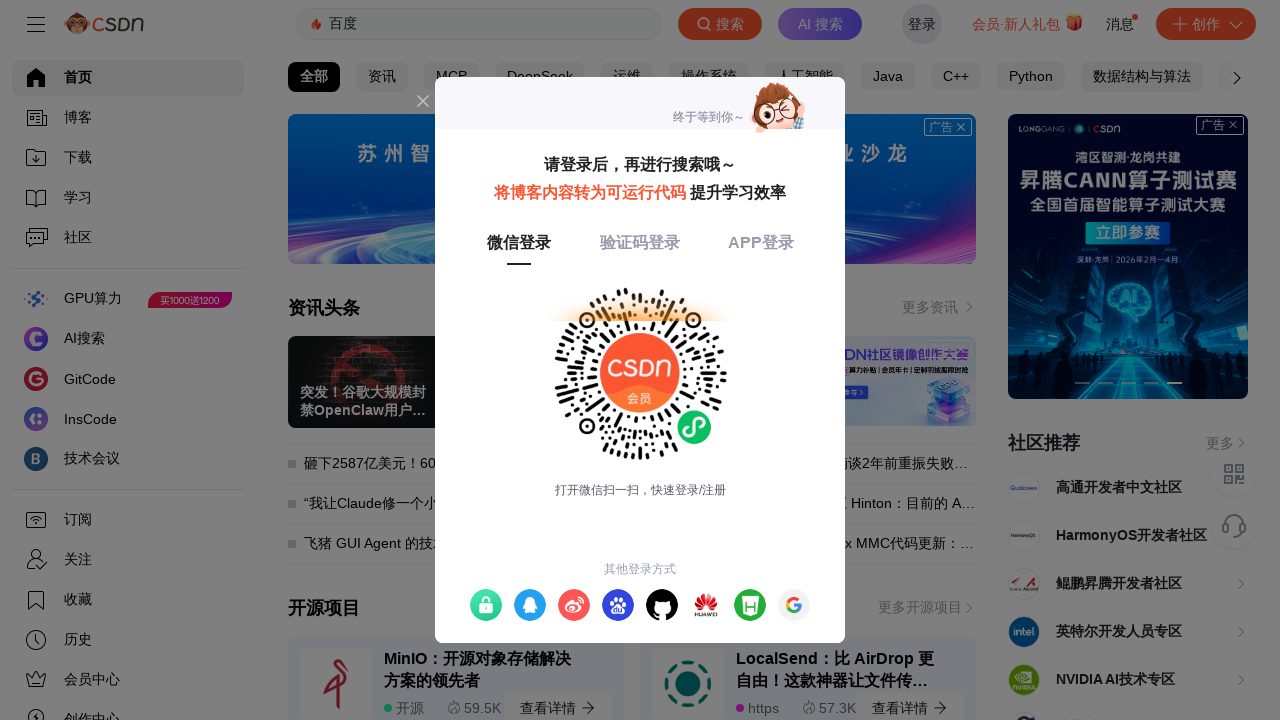

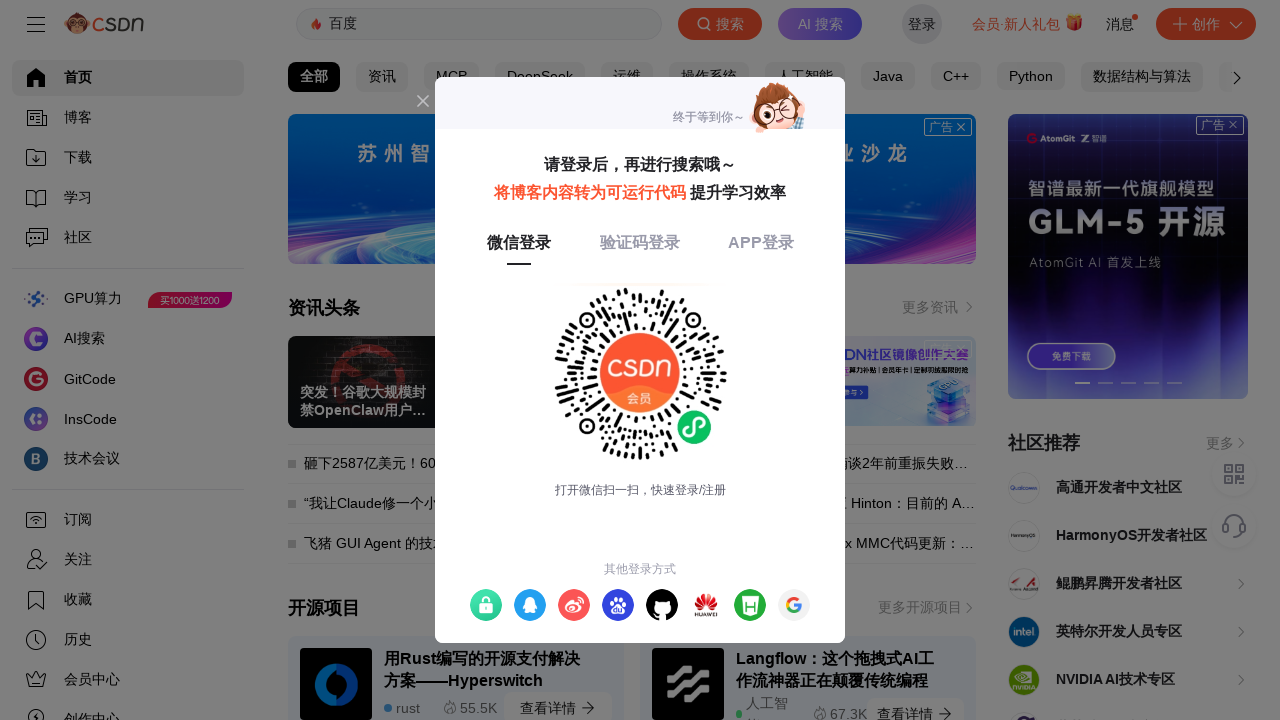